Tests a practice form by filling in first name, last name, email fields and selecting a gender radio button option.

Starting URL: https://demoqa.com/automation-practice-form

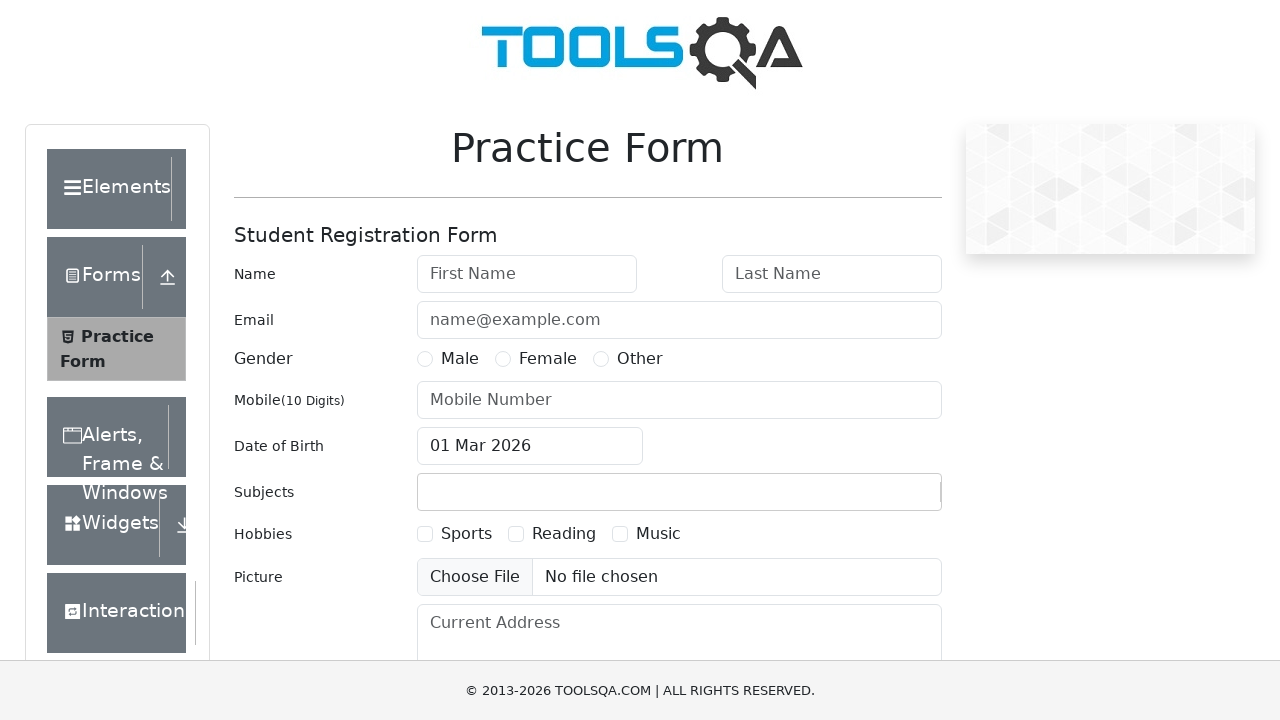

Filled first name field with 'Ishan' on #firstName
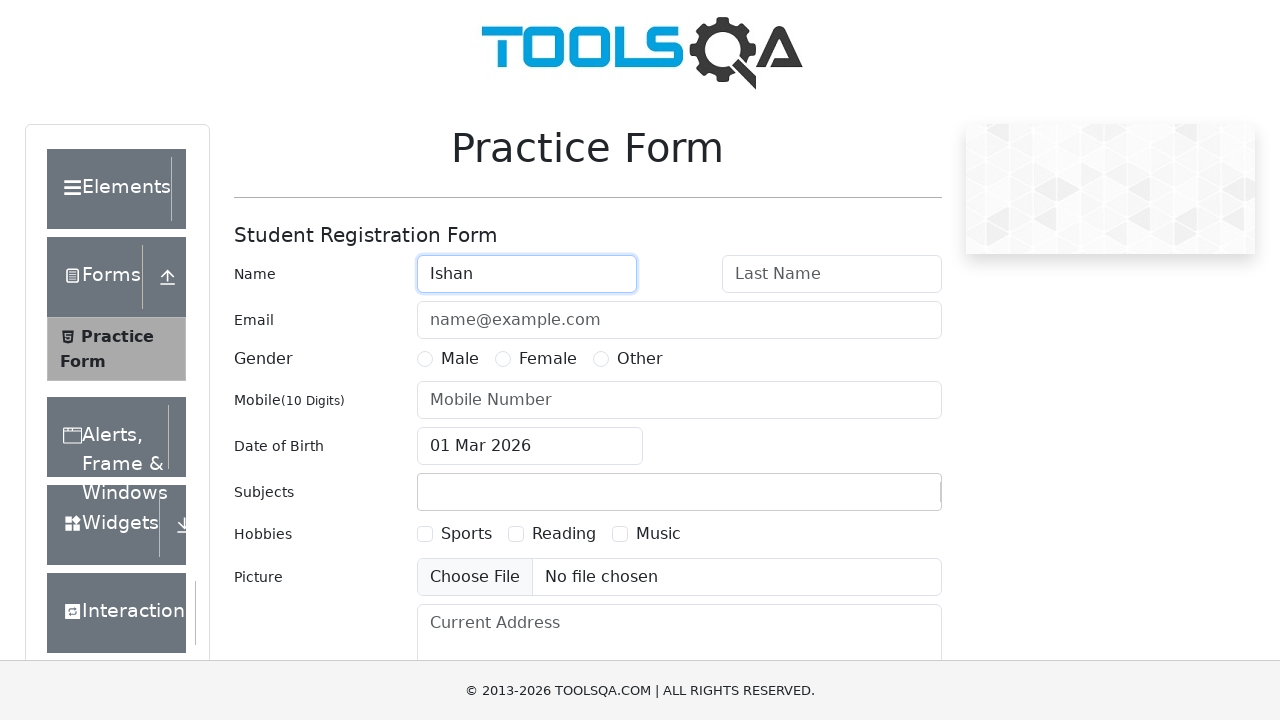

Filled last name field with 'Nayak' on #lastName
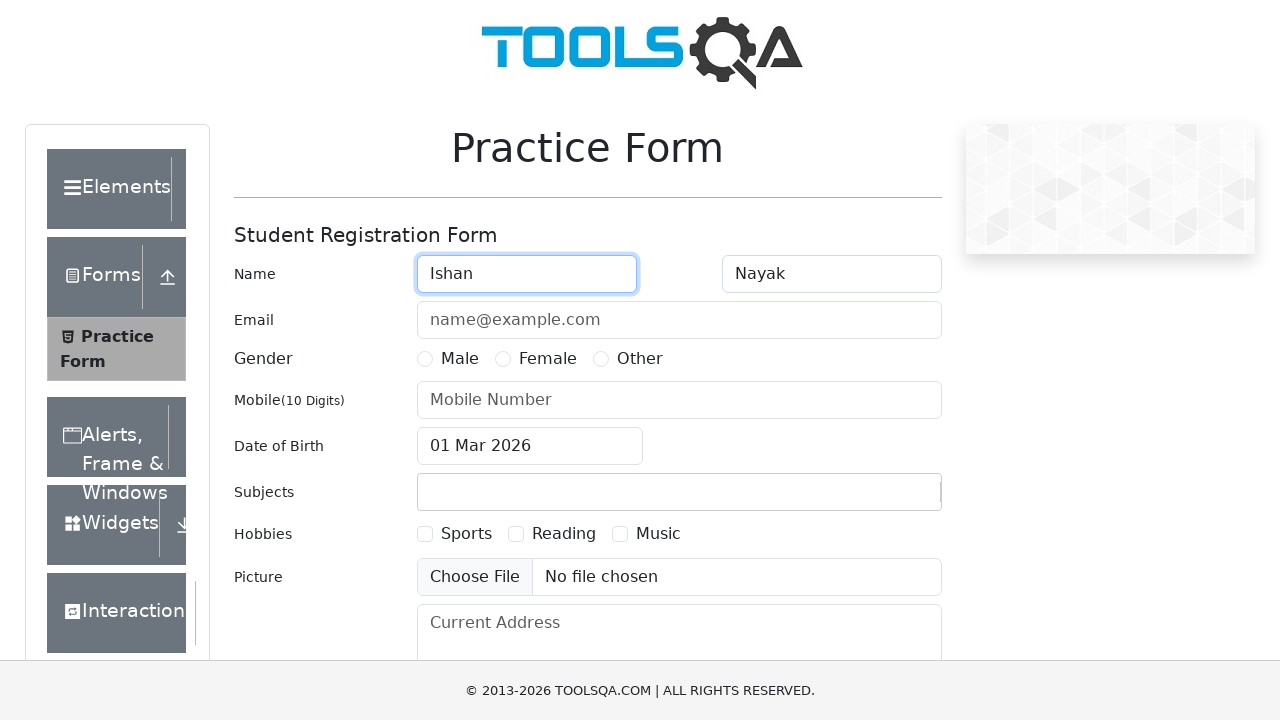

Filled email field with 'ishan.n@simformsolutions.com' on #userEmail
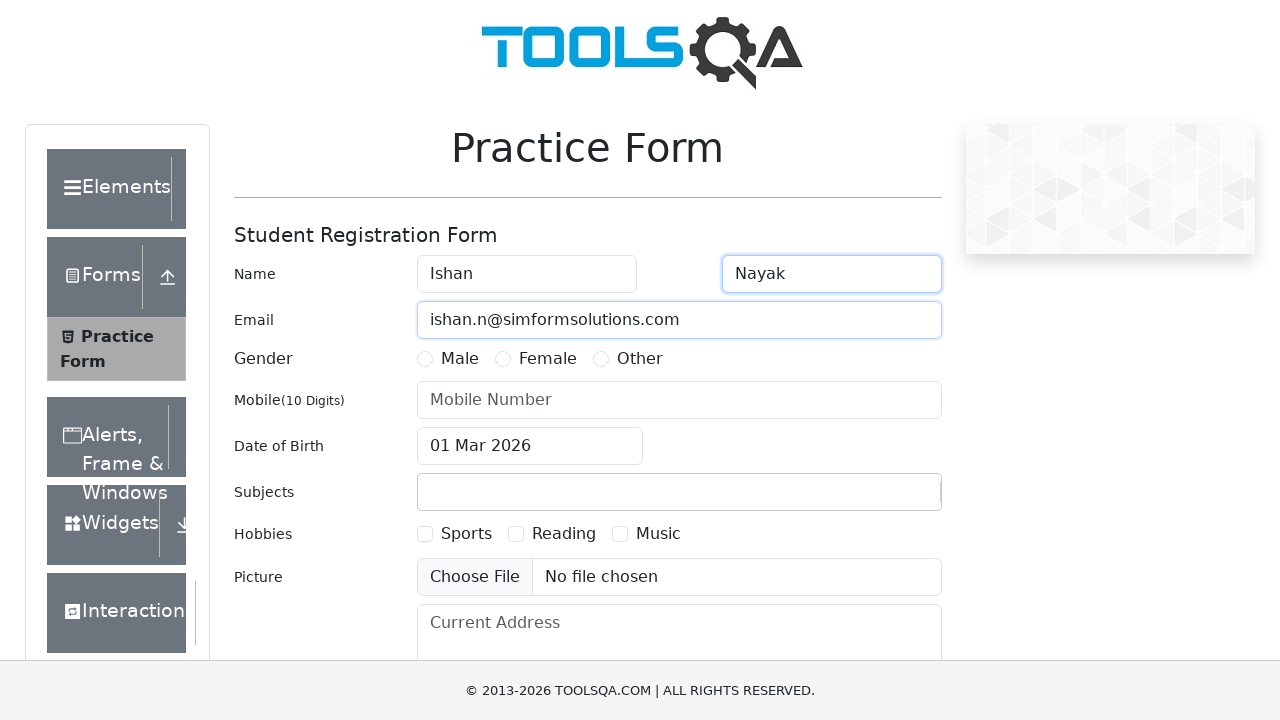

Selected Male gender radio button at (460, 359) on label[for='gender-radio-1']
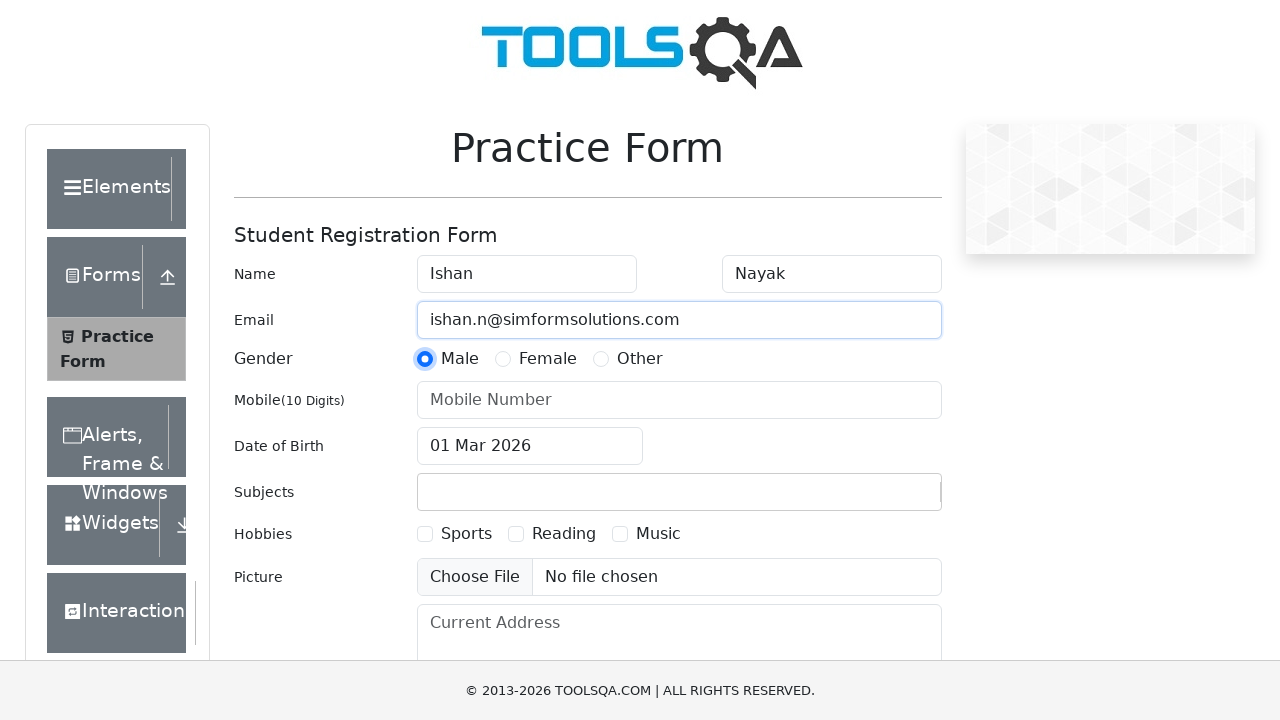

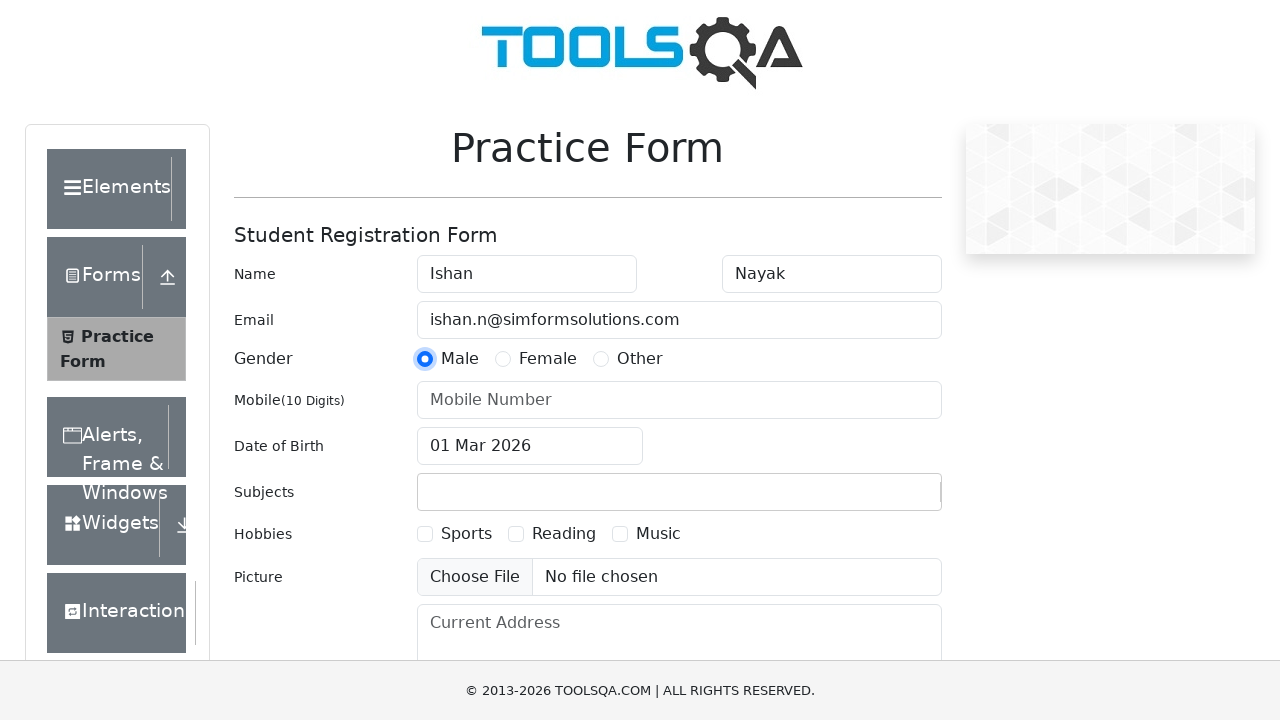